Tests browser tab management by opening a new tab with a different URL and switching between tabs

Starting URL: https://www.tutorialspoint.com/selenium/practice/register.php

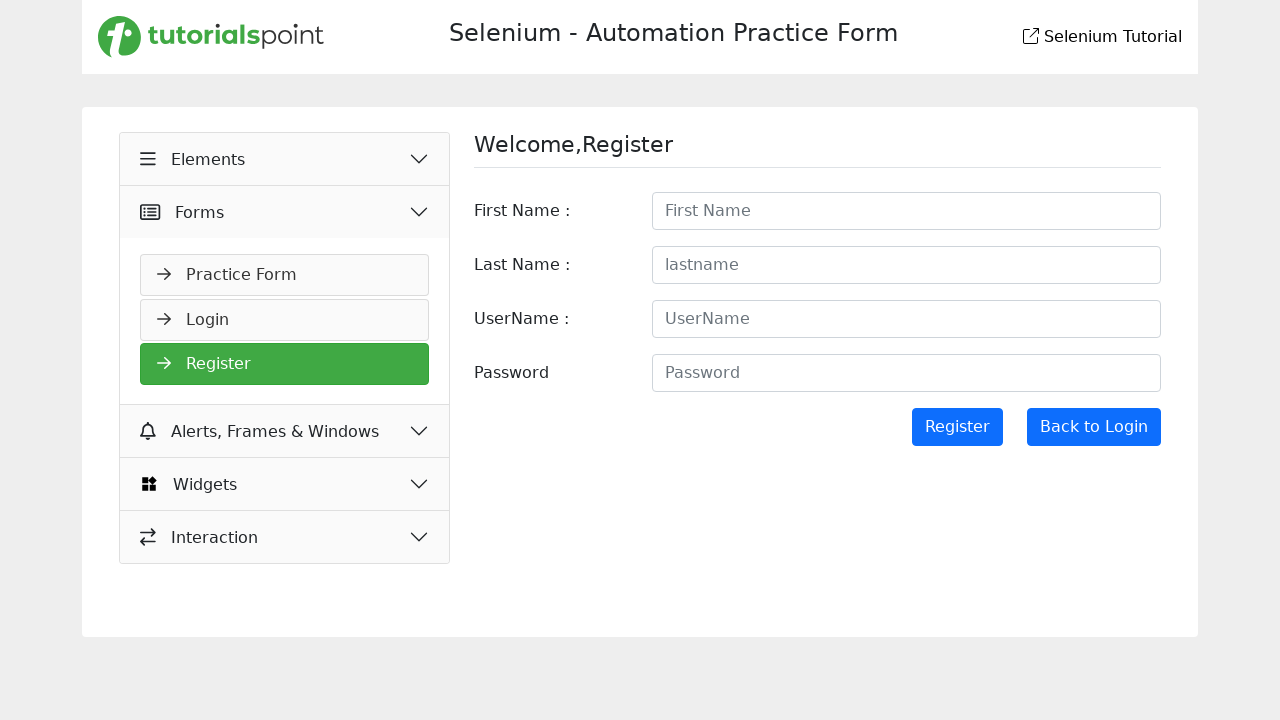

Stored reference to the first tab
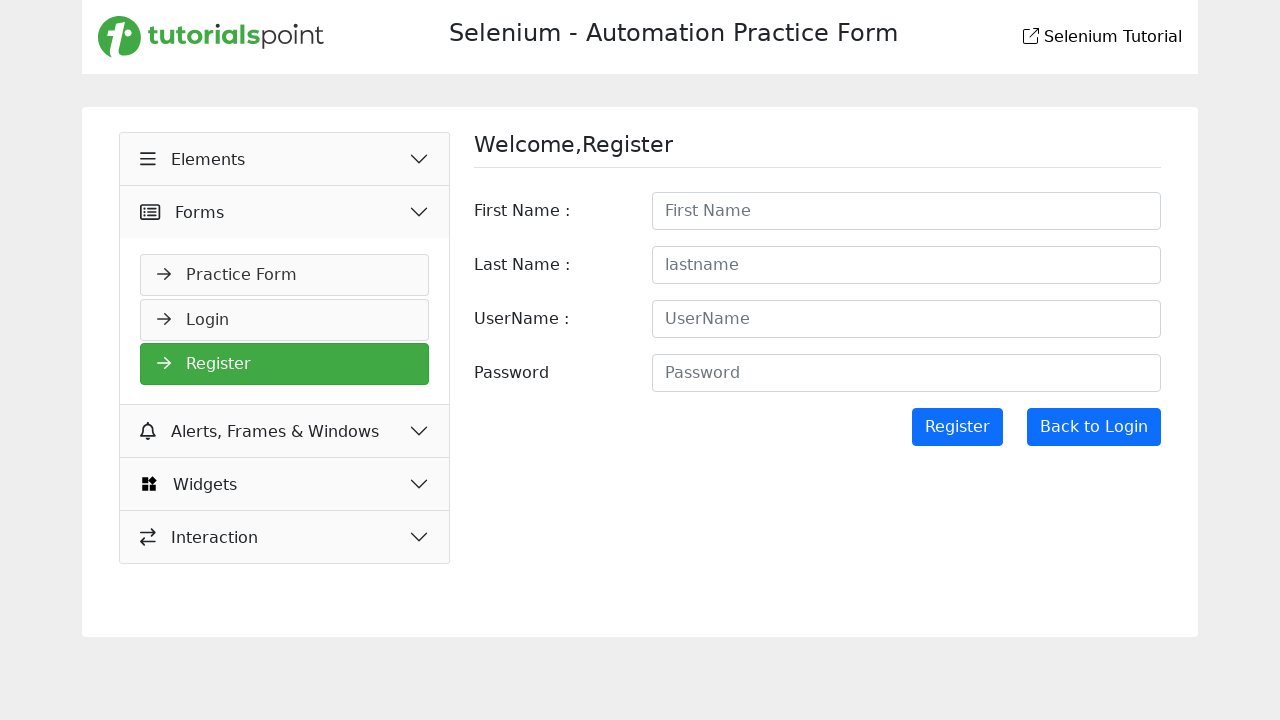

Opened a new tab
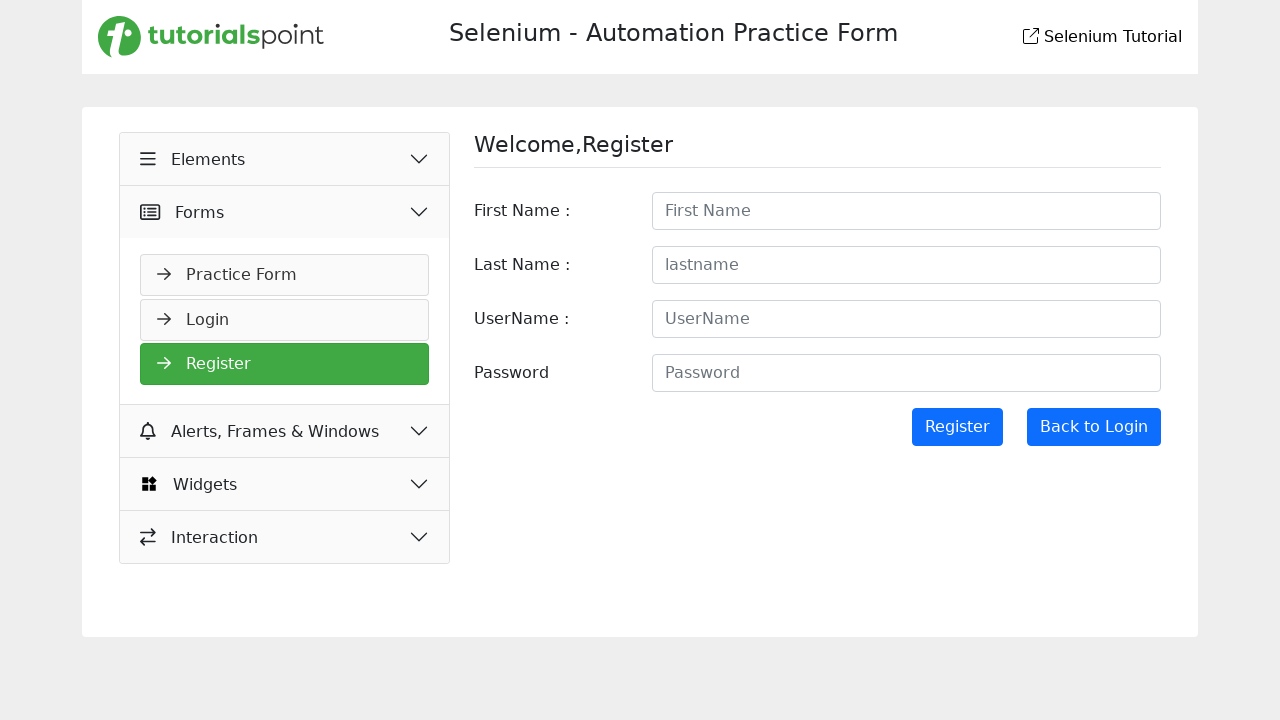

Navigated second tab to https://www.daraz.com.bd/
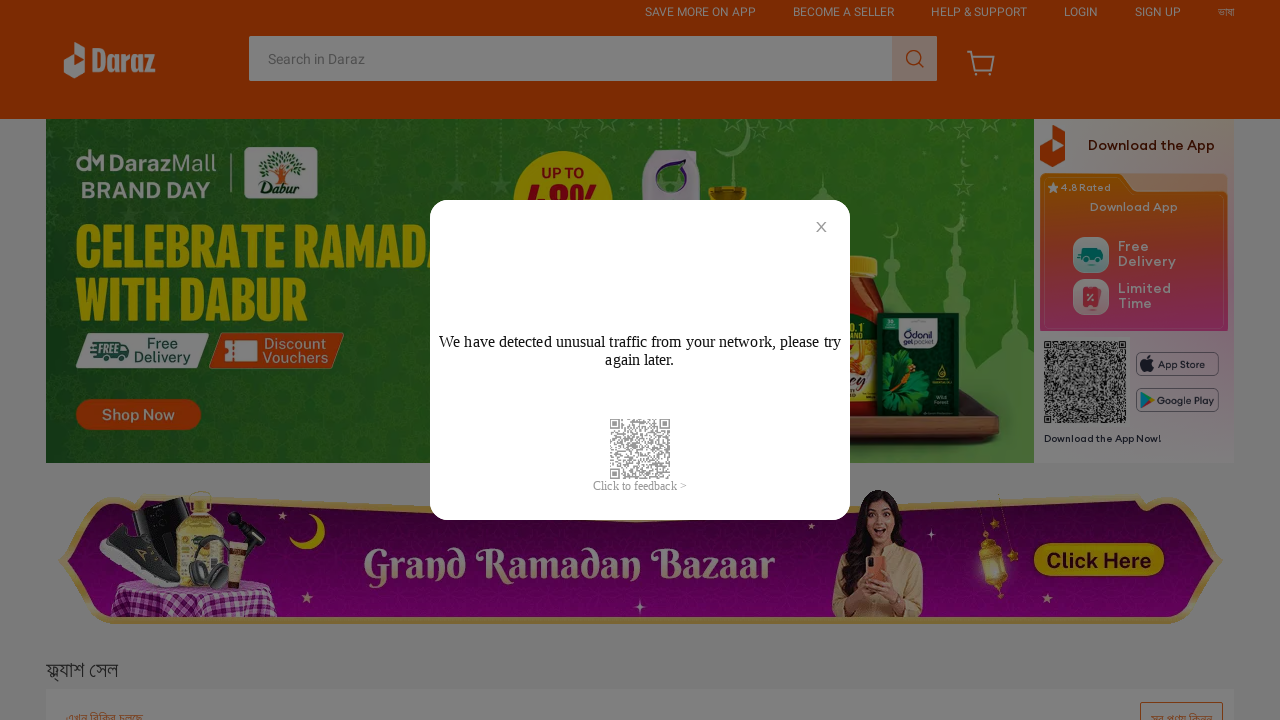

Switched focus back to the first tab
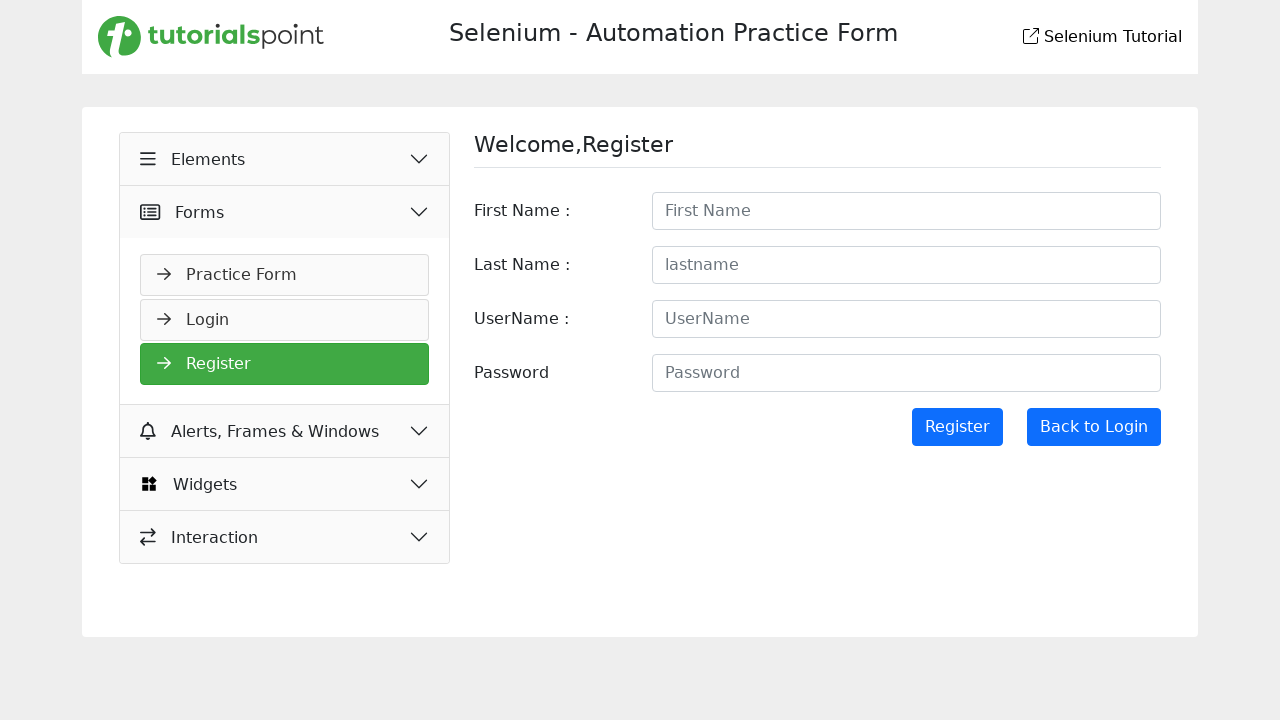

Waited 1 second to observe the tab switch
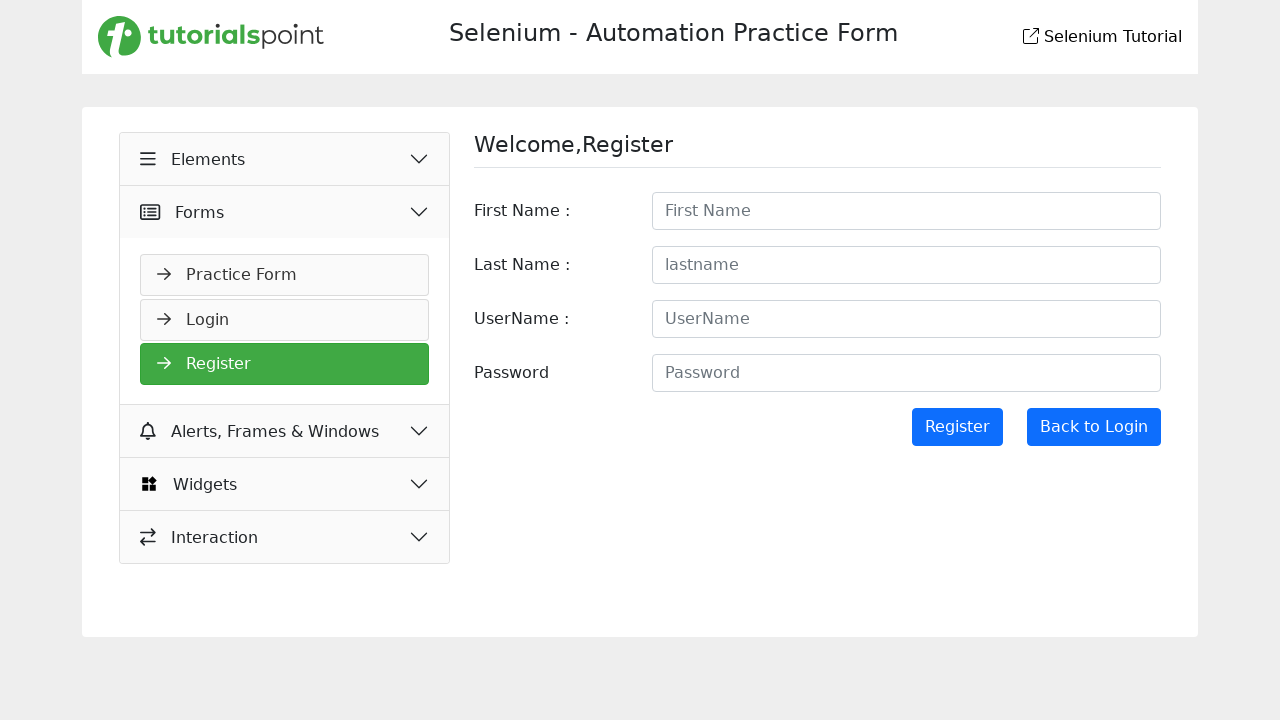

Switched focus to the second tab
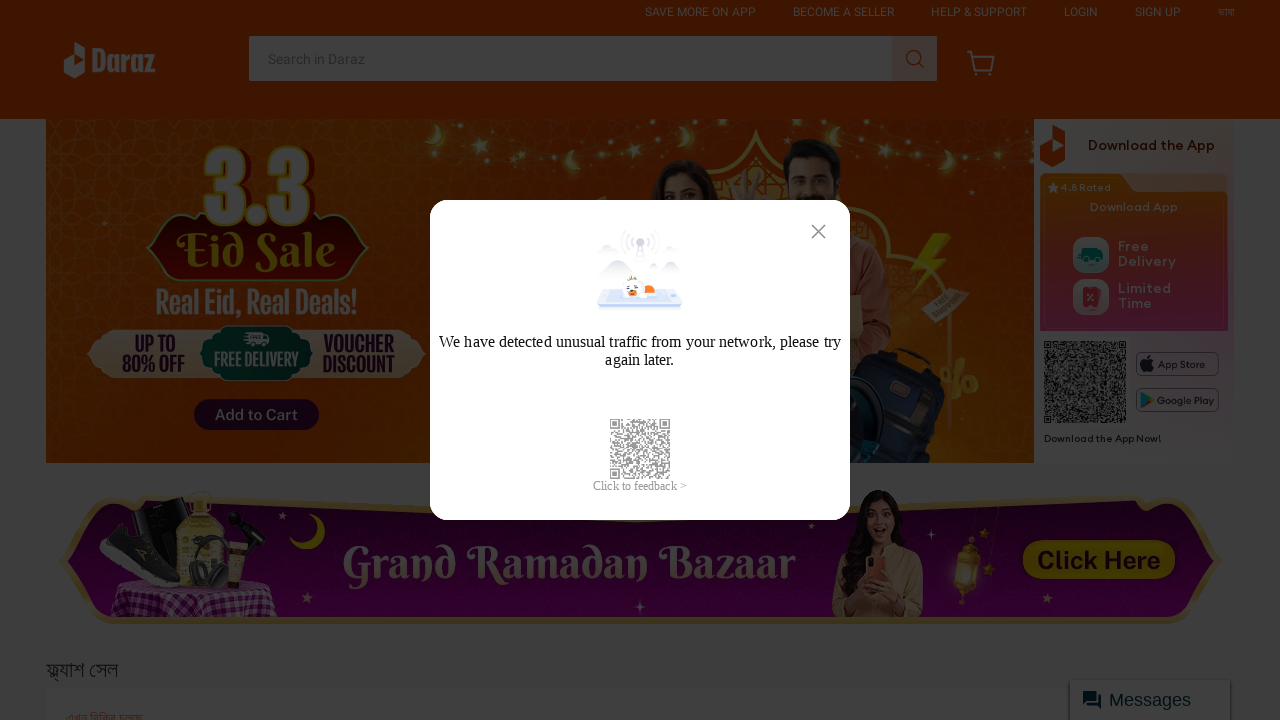

Waited 1 second to observe the final state
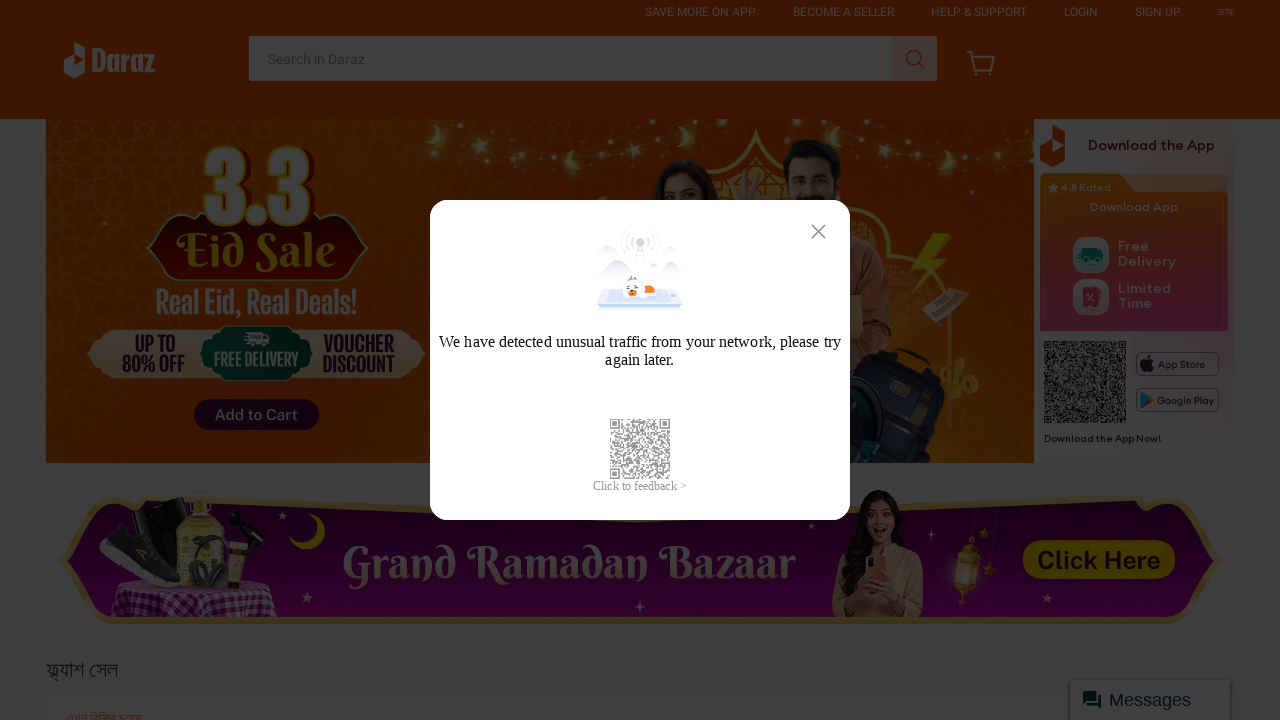

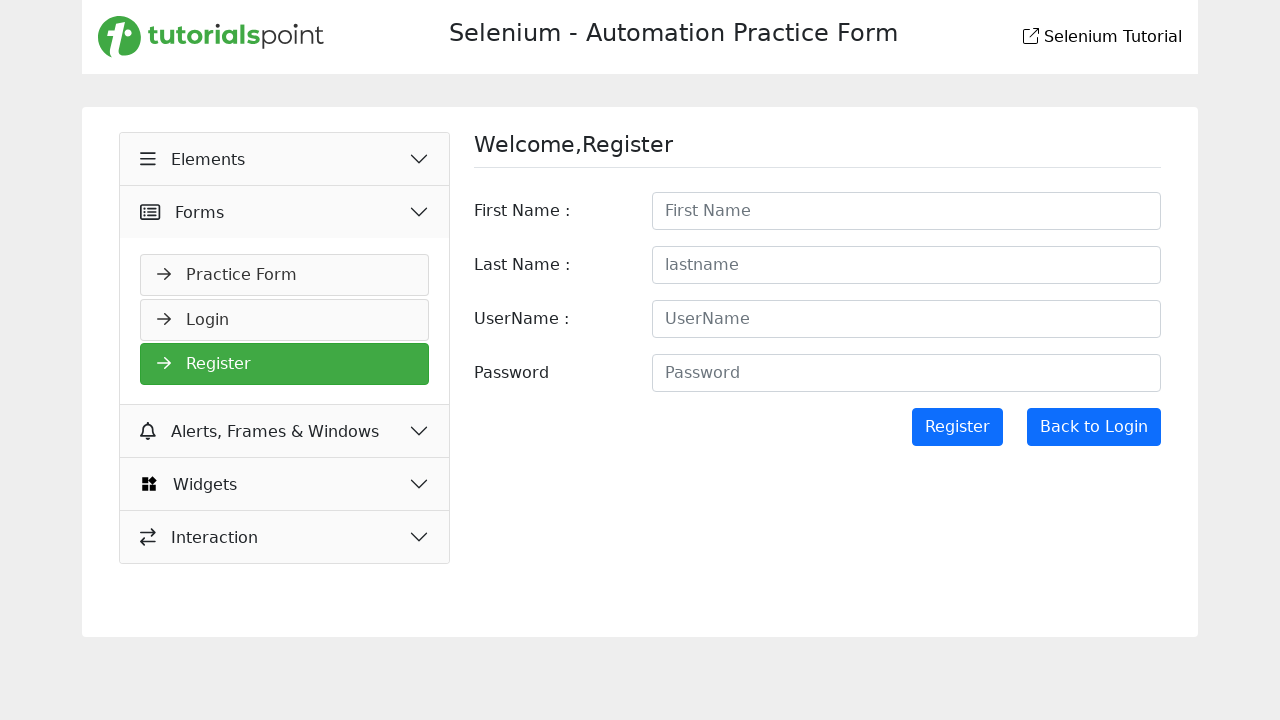